Tests browser window management by opening a new window, navigating to a different page, then switching back to the original window

Starting URL: https://demoqa.com/browser-windows

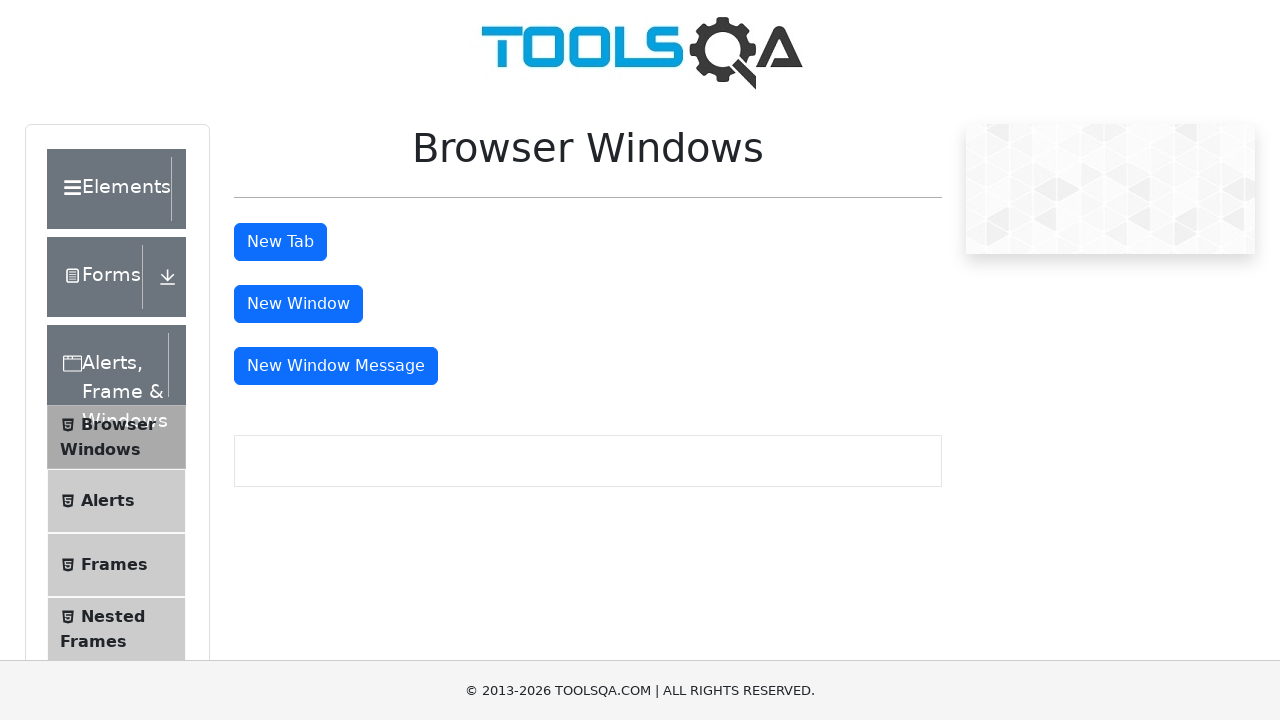

Waited for main page element '.text-center' to load
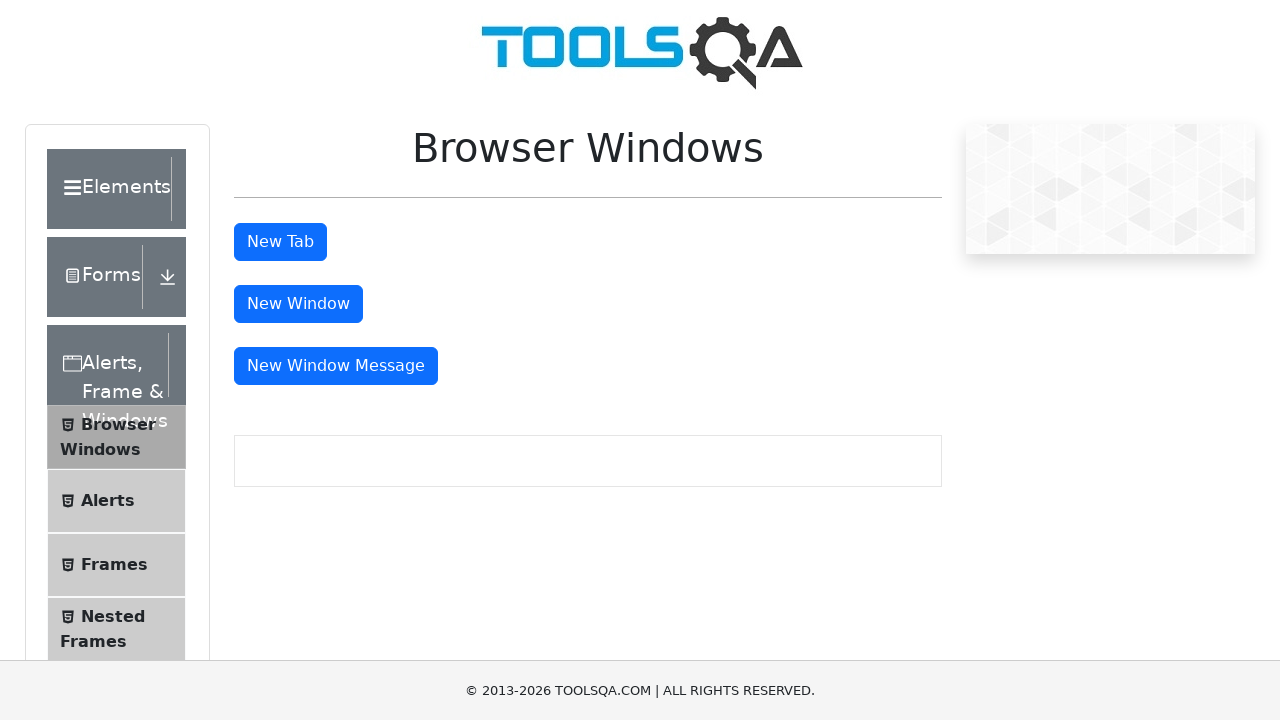

Opened a new browser window/page
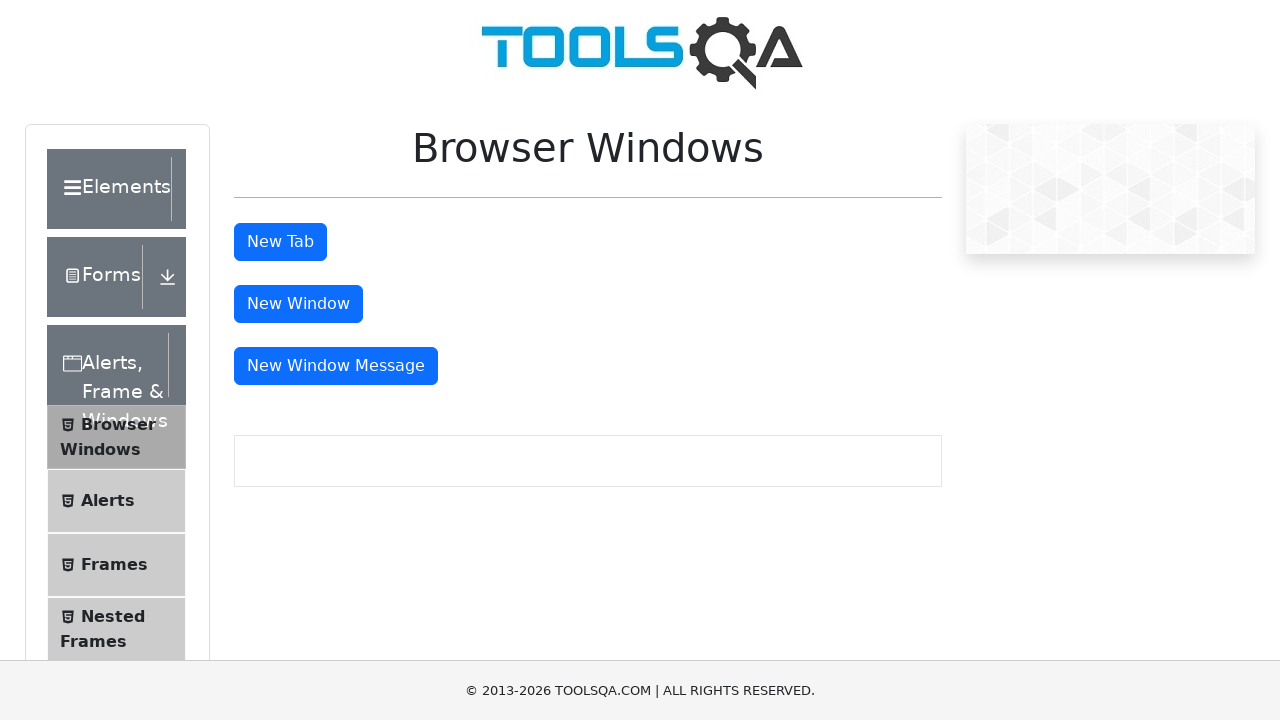

Navigated new window to https://demoqa.com/sample
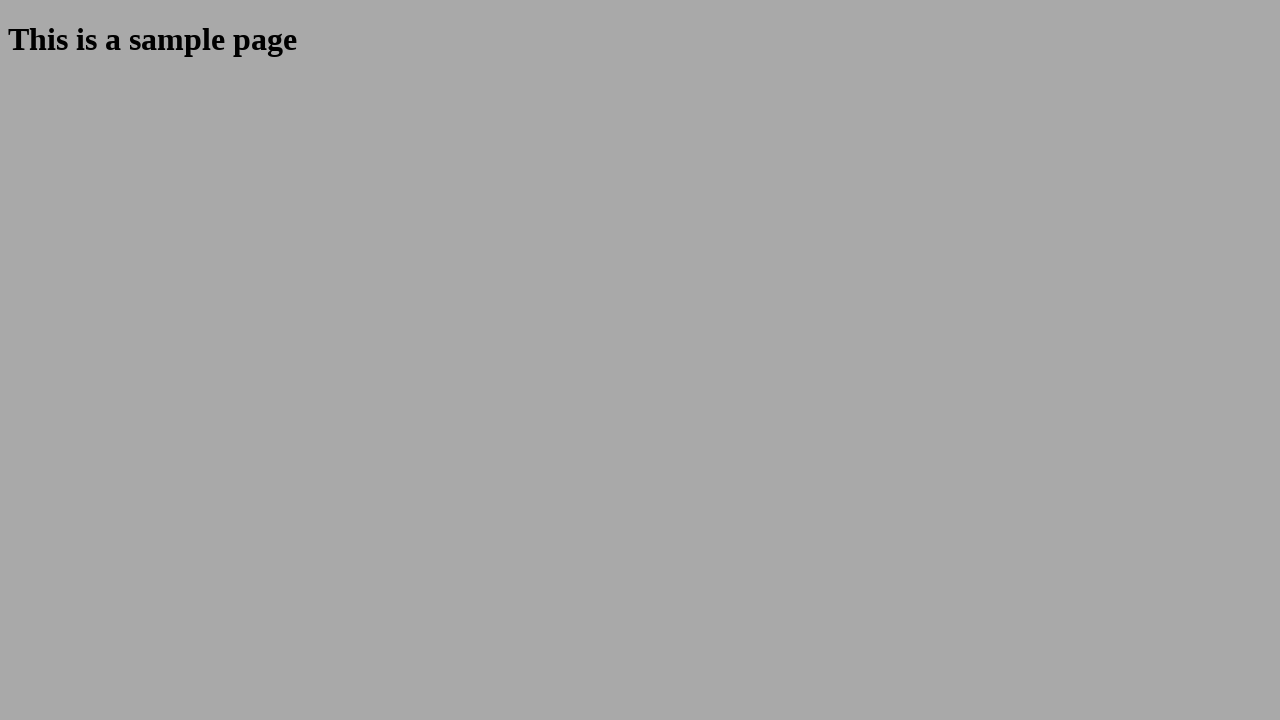

Verified sample page element '#sampleHeading' is present
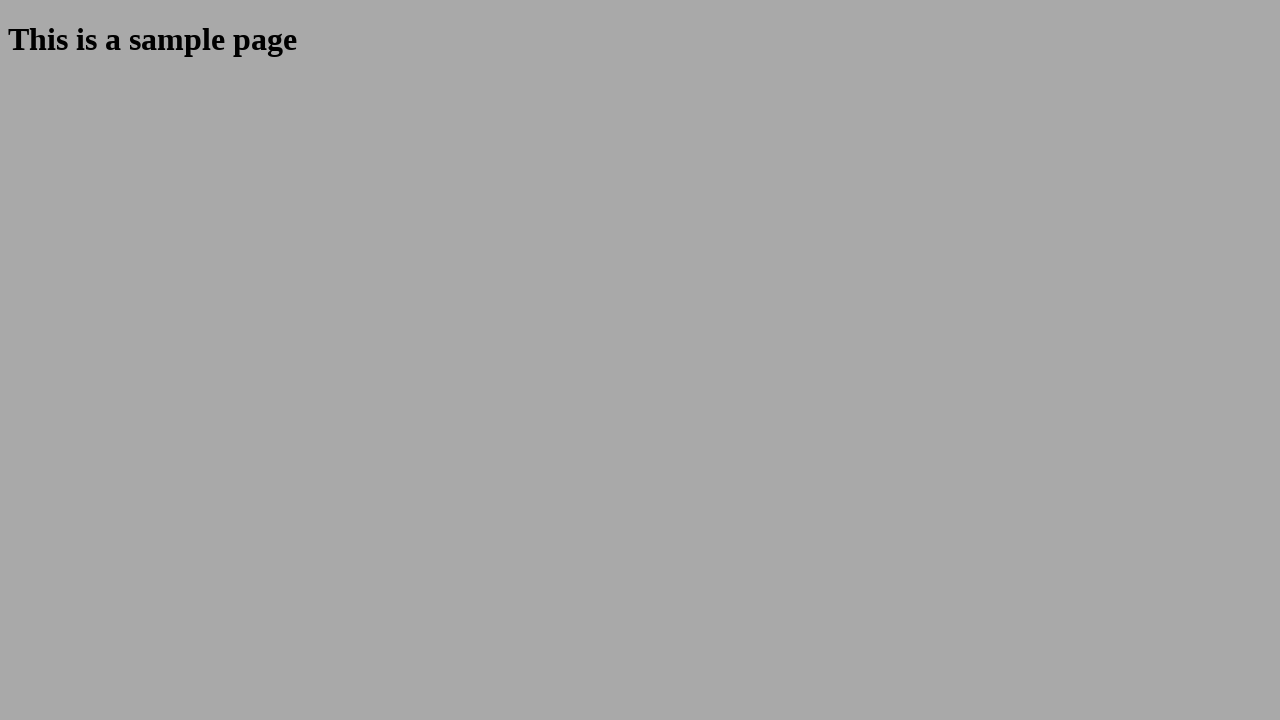

Closed the new browser window
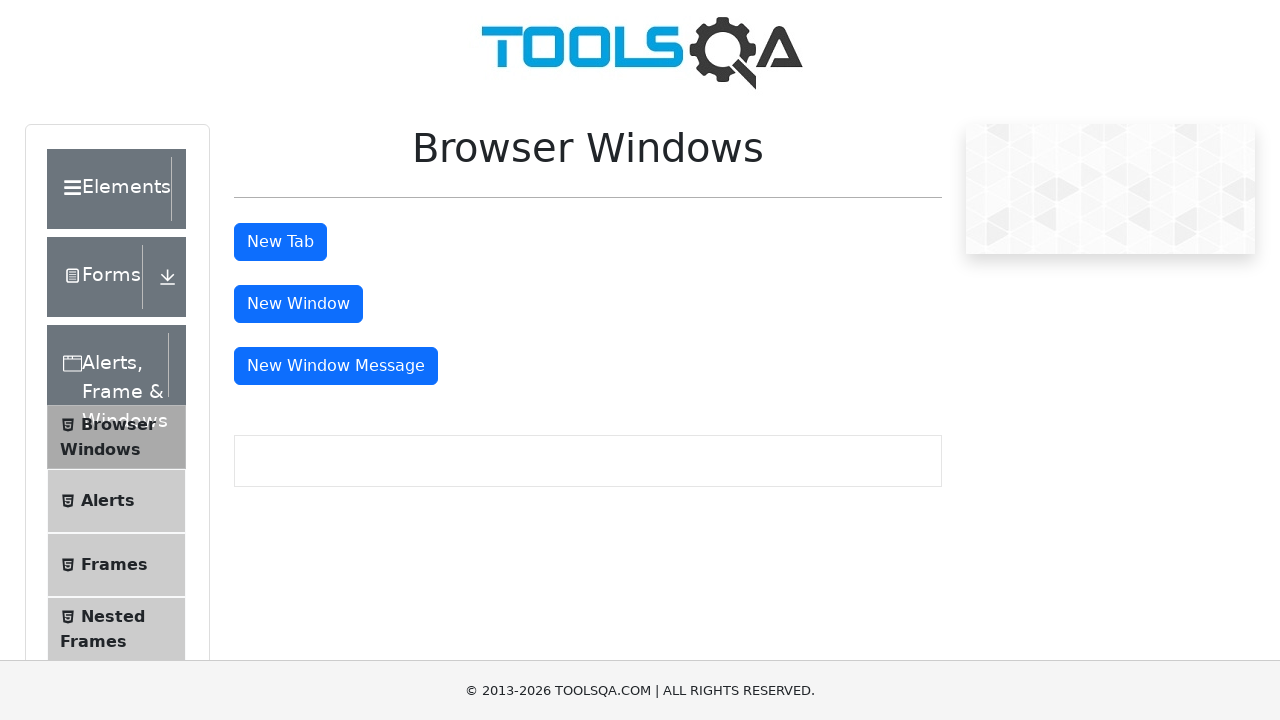

Verified original window is still active with '.text-center' element present
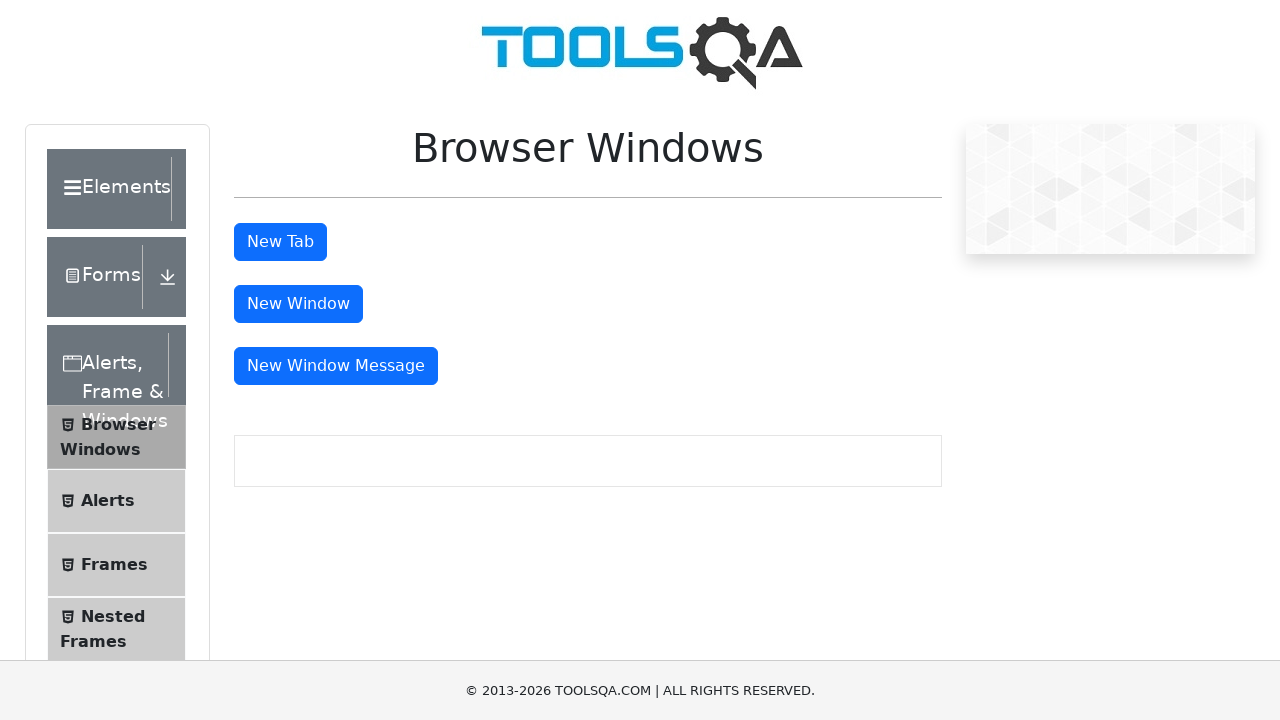

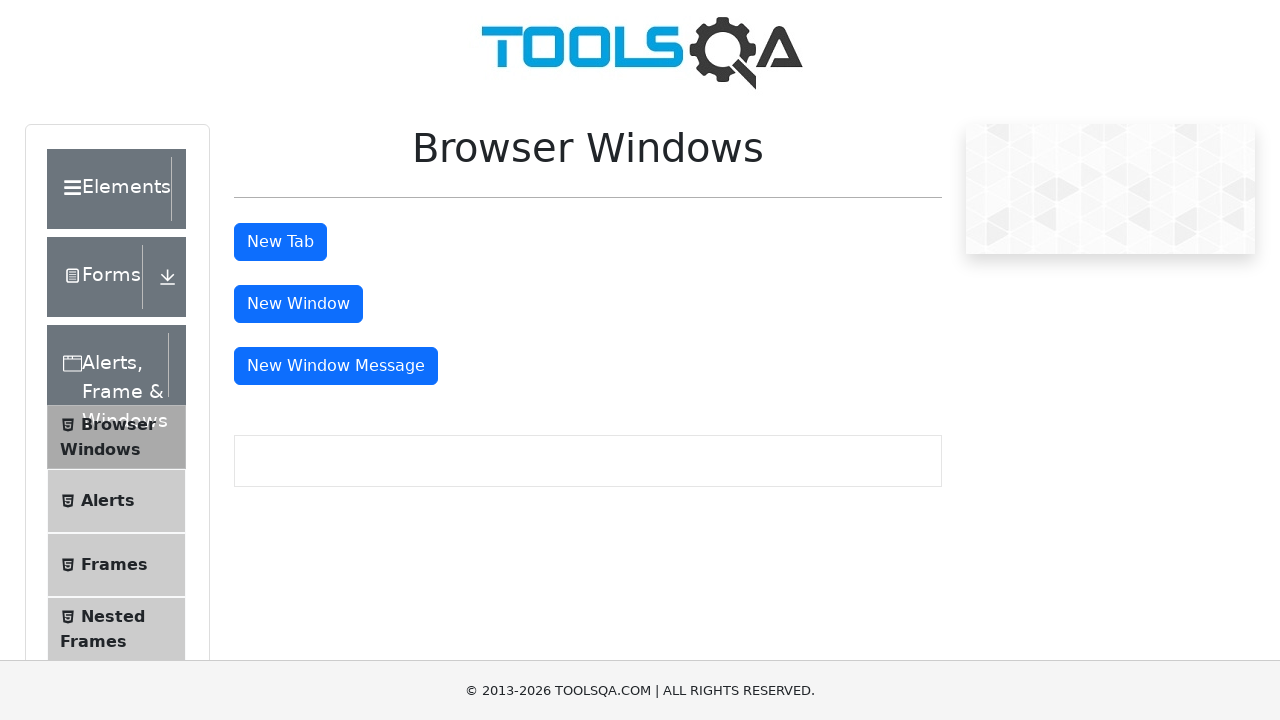